Clicks the Social Impact link

Starting URL: https://github.com/about

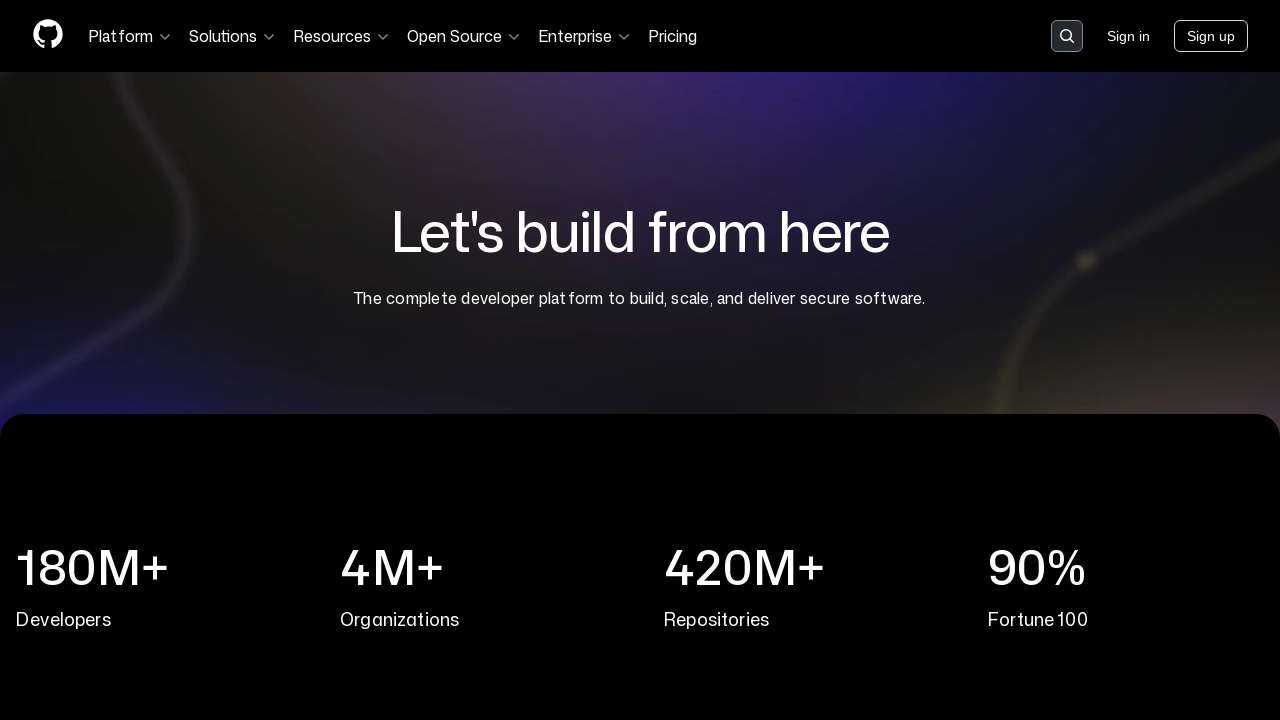

Waited for Social Impact link to be present on the page
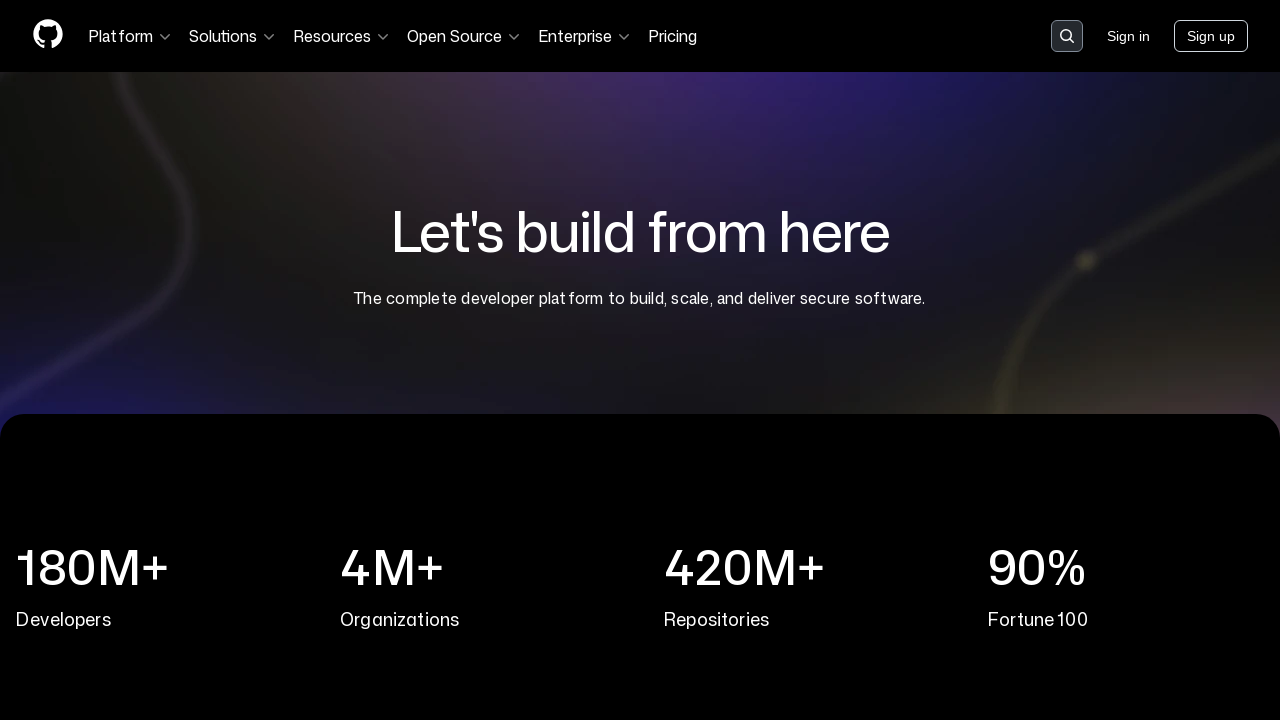

Clicked the Social Impact link at (1072, 412) on text=Social Impact
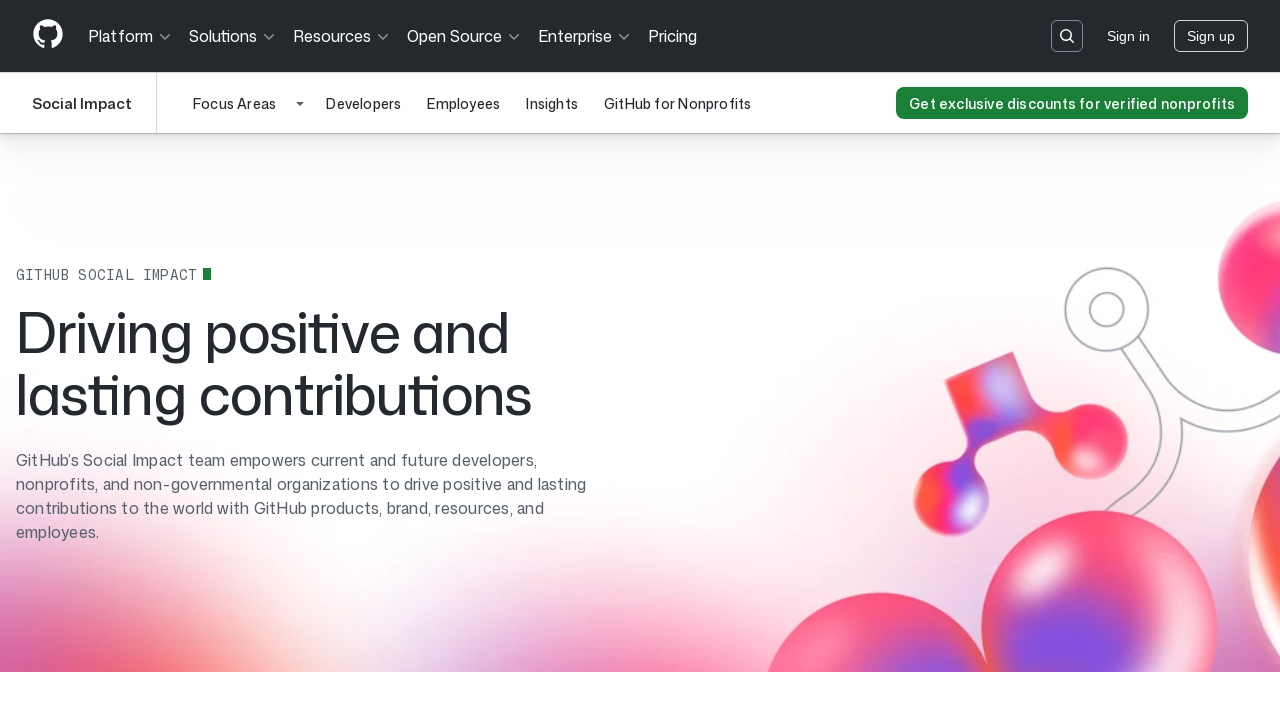

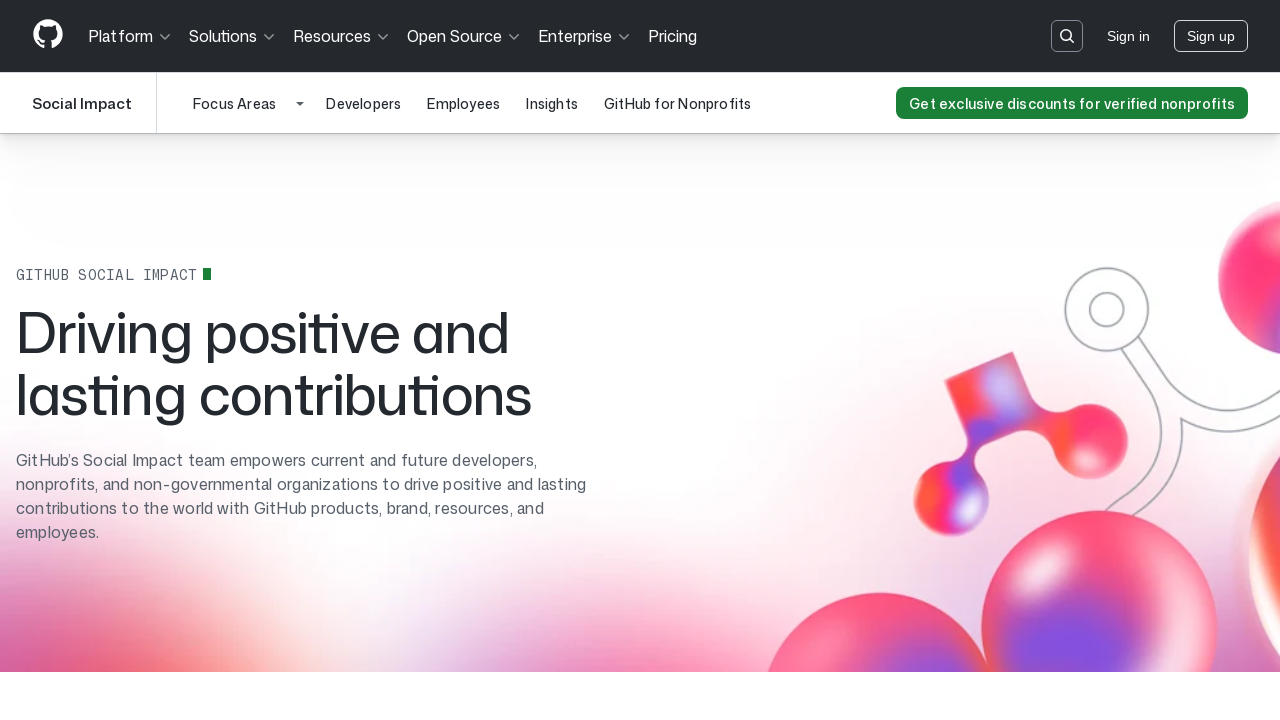